Verifies that the page URL matches the expected GreenKart URL

Starting URL: https://rahulshettyacademy.com/seleniumPractise/#/

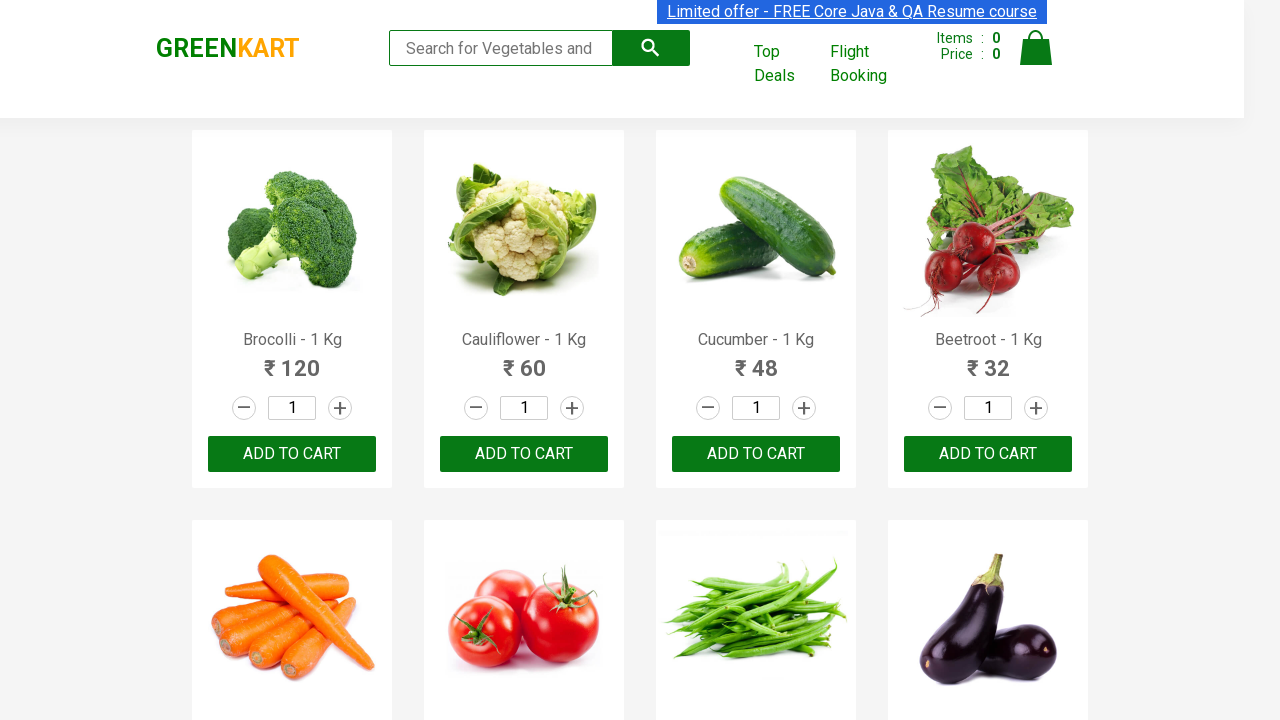

Verified page URL matches expected GreenKart URL
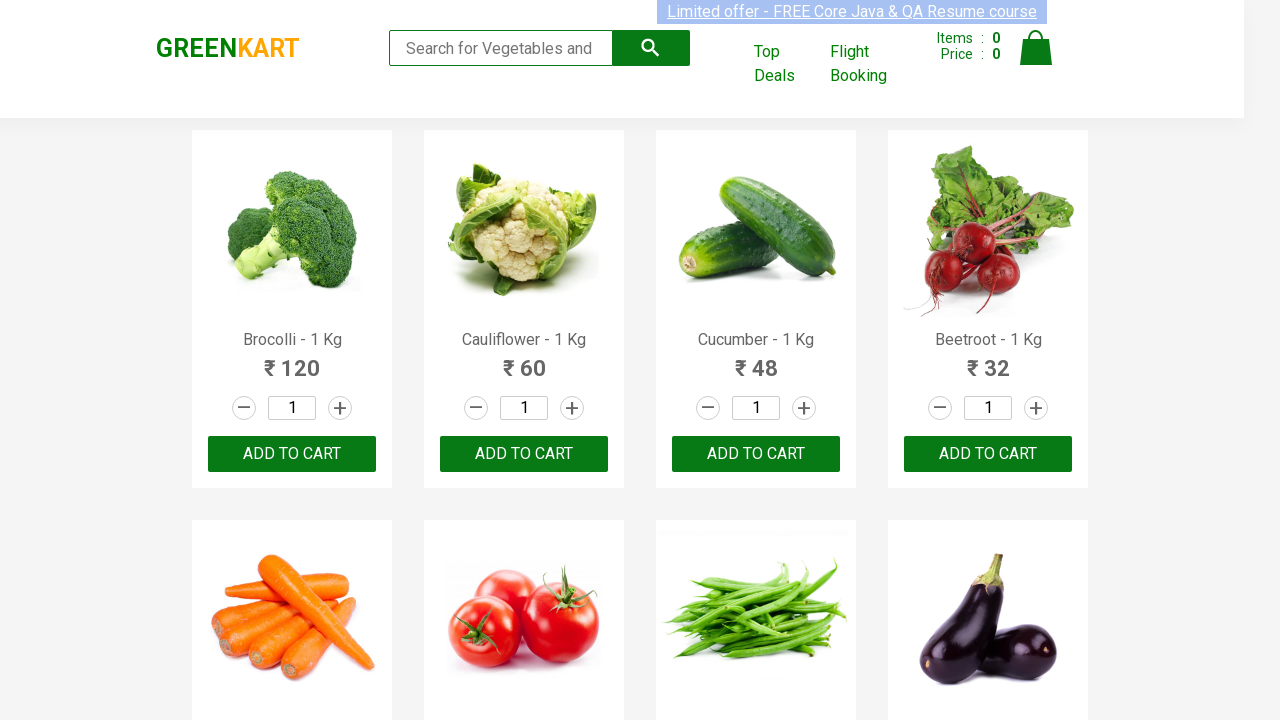

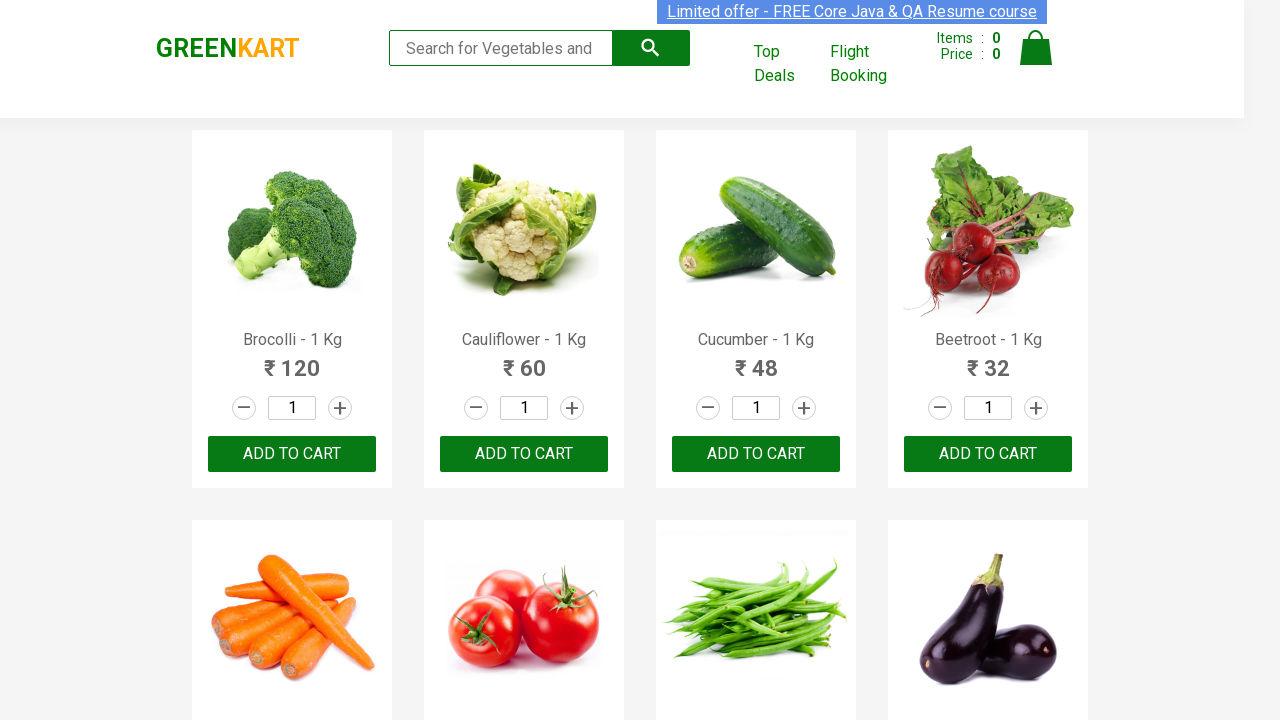